Performs a double-click action on the page

Starting URL: http://example.selenium.jp/reserveApp/

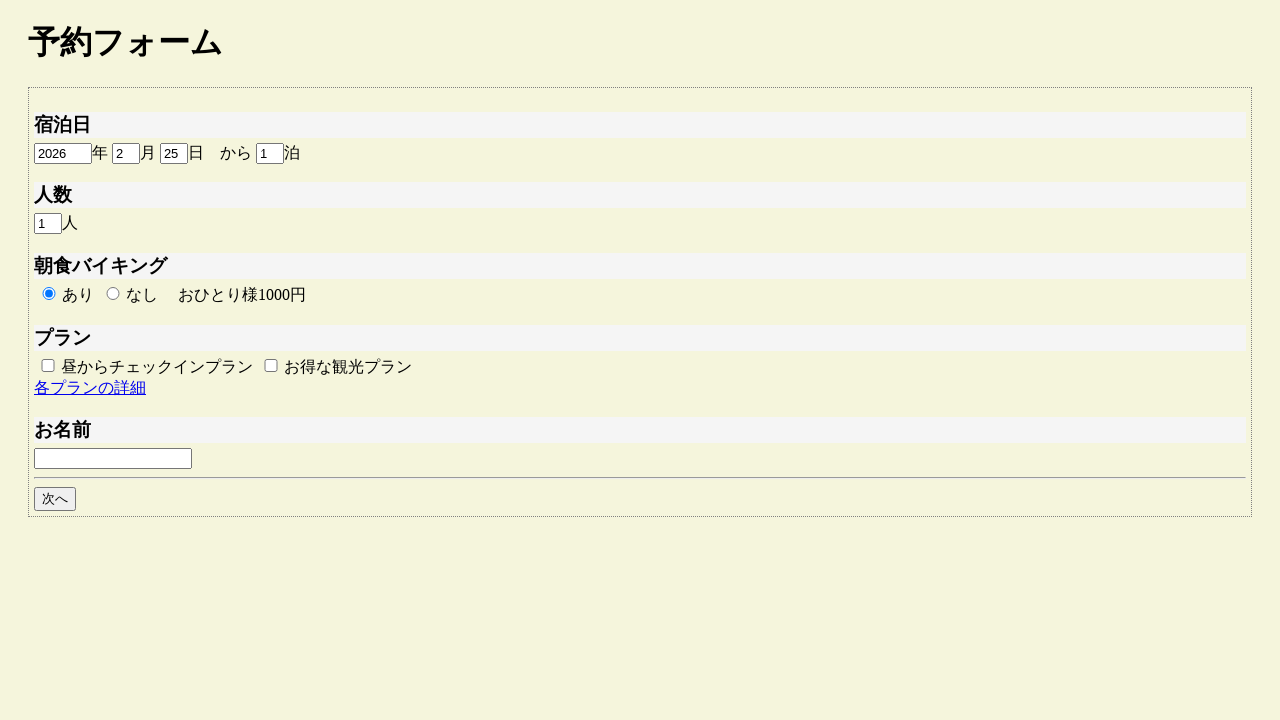

Performed double-click action at position (0, 0)
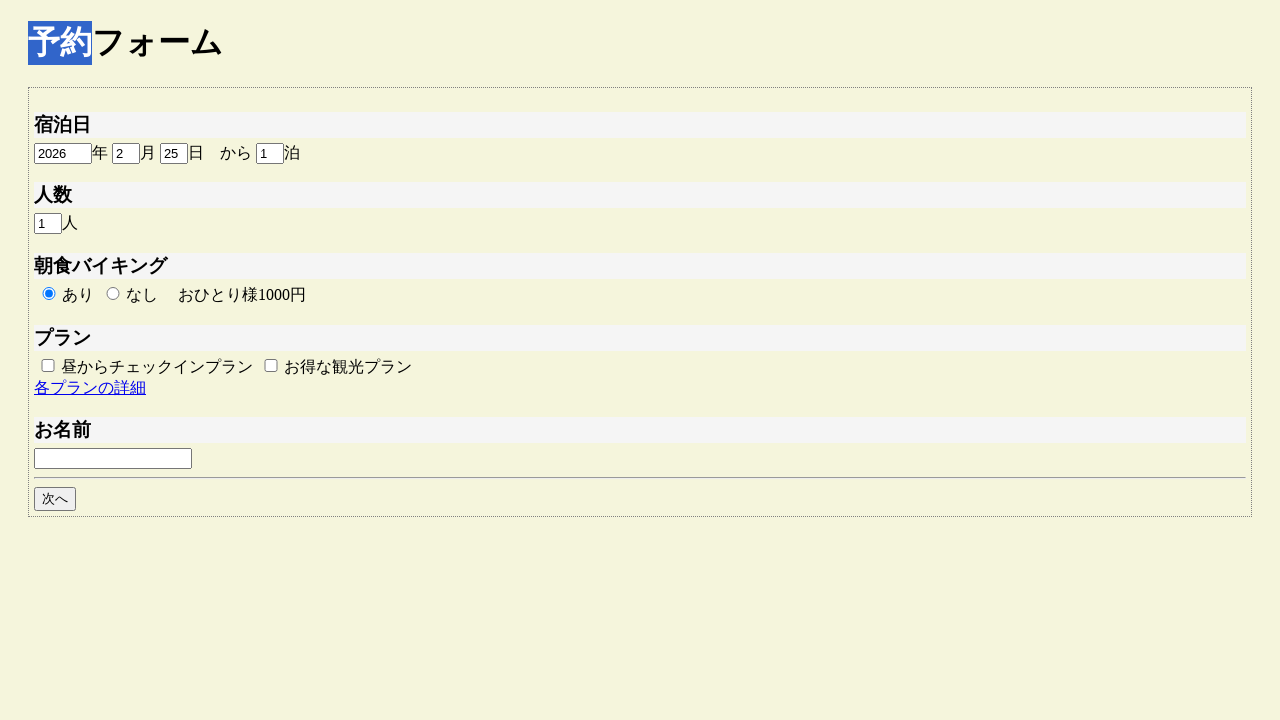

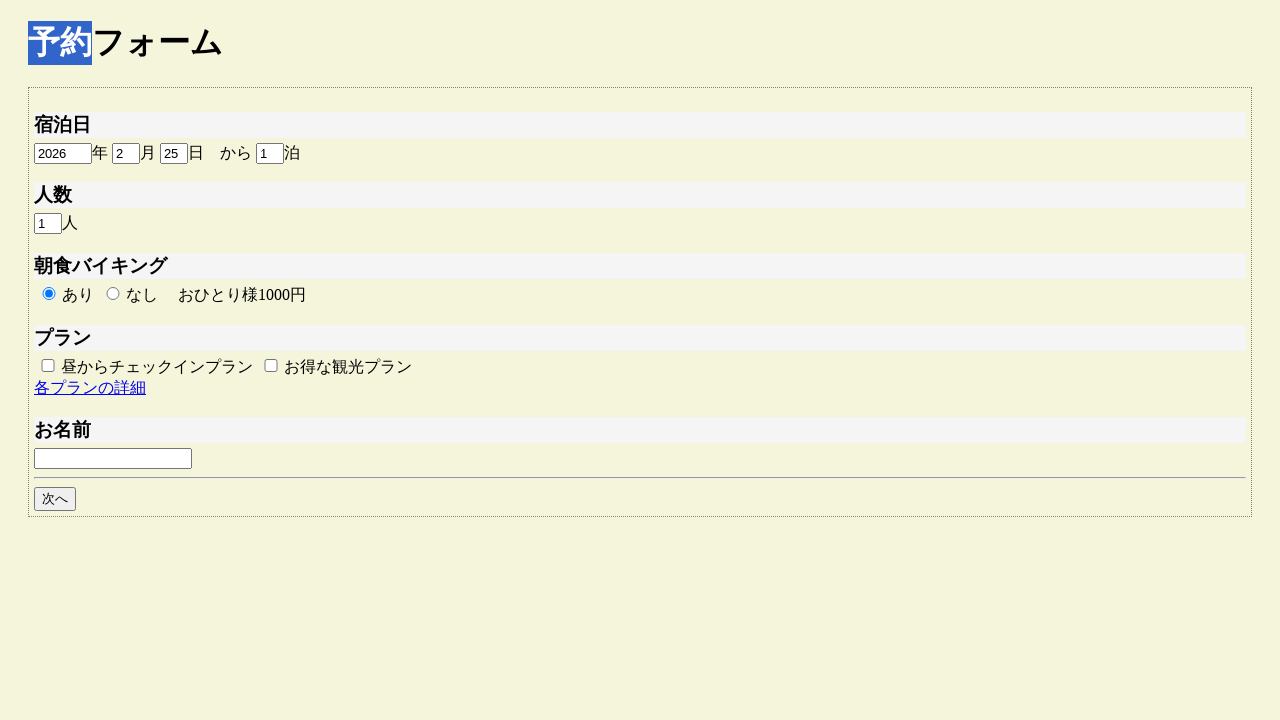